Verifies that the web page title is empty/blank

Starting URL: https://bespoke-scone-ba3a56.netlify.app/

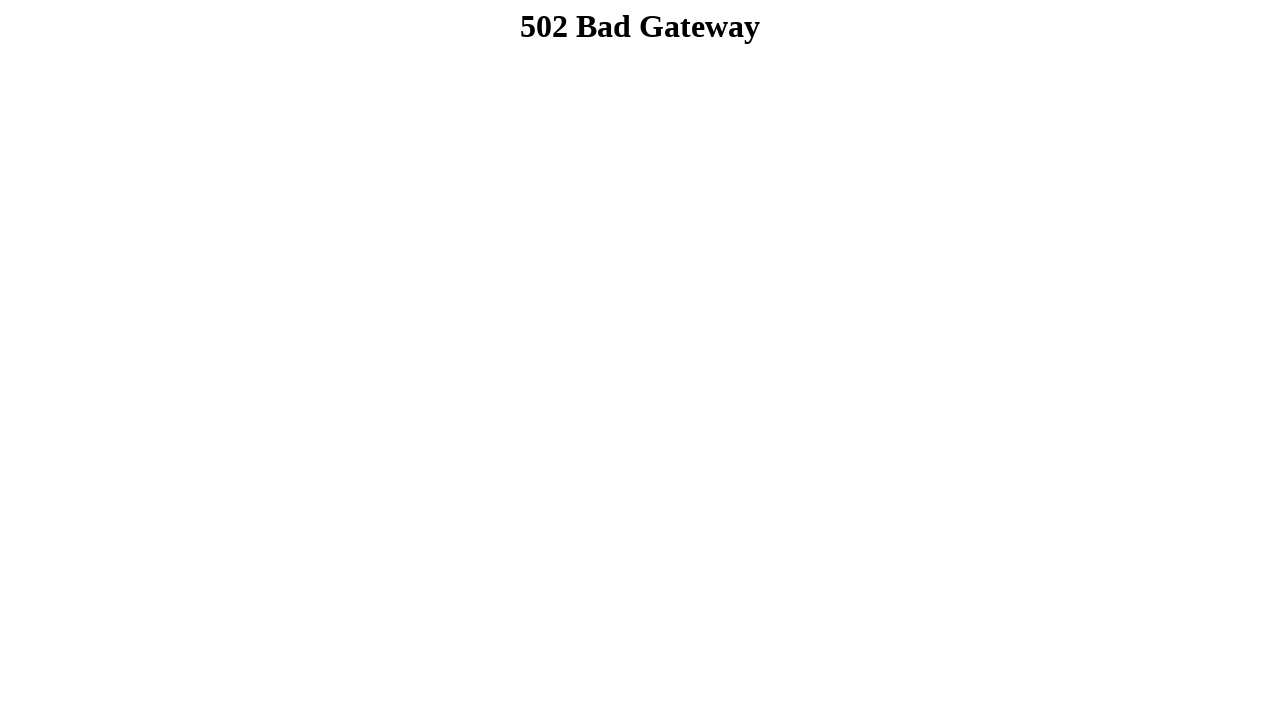

Navigated to https://bespoke-scone-ba3a56.netlify.app/
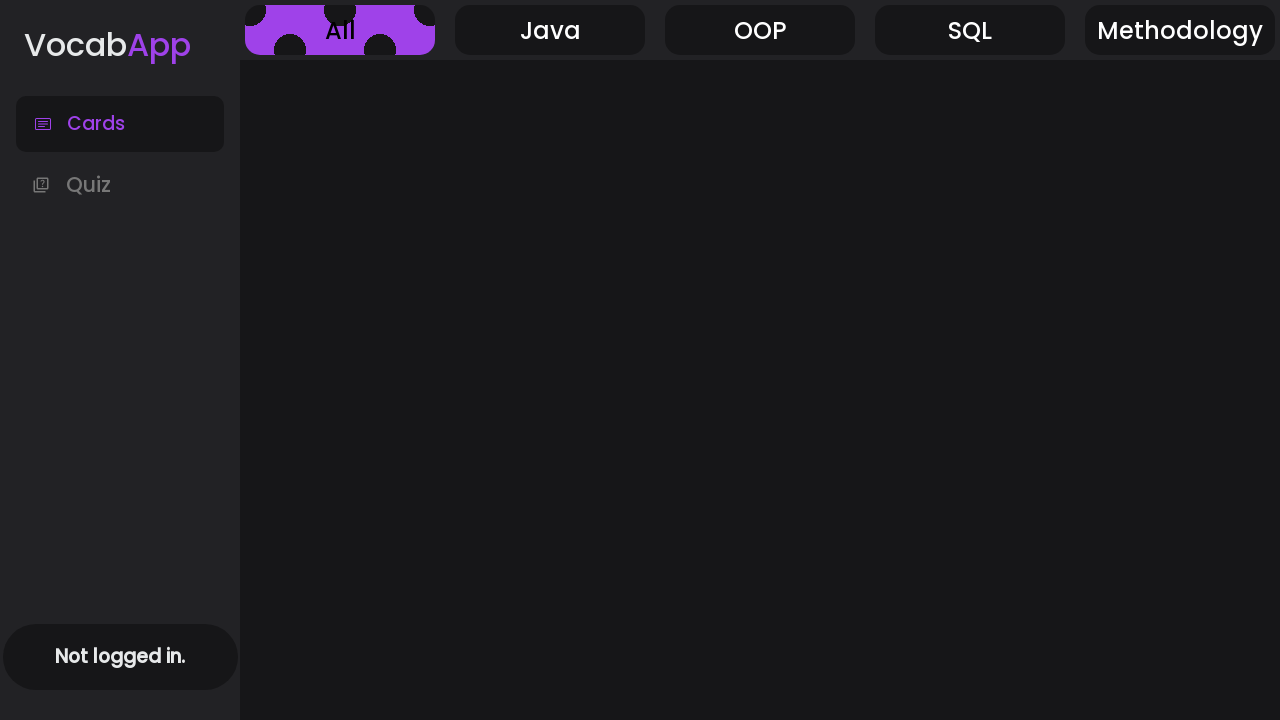

Retrieved page title
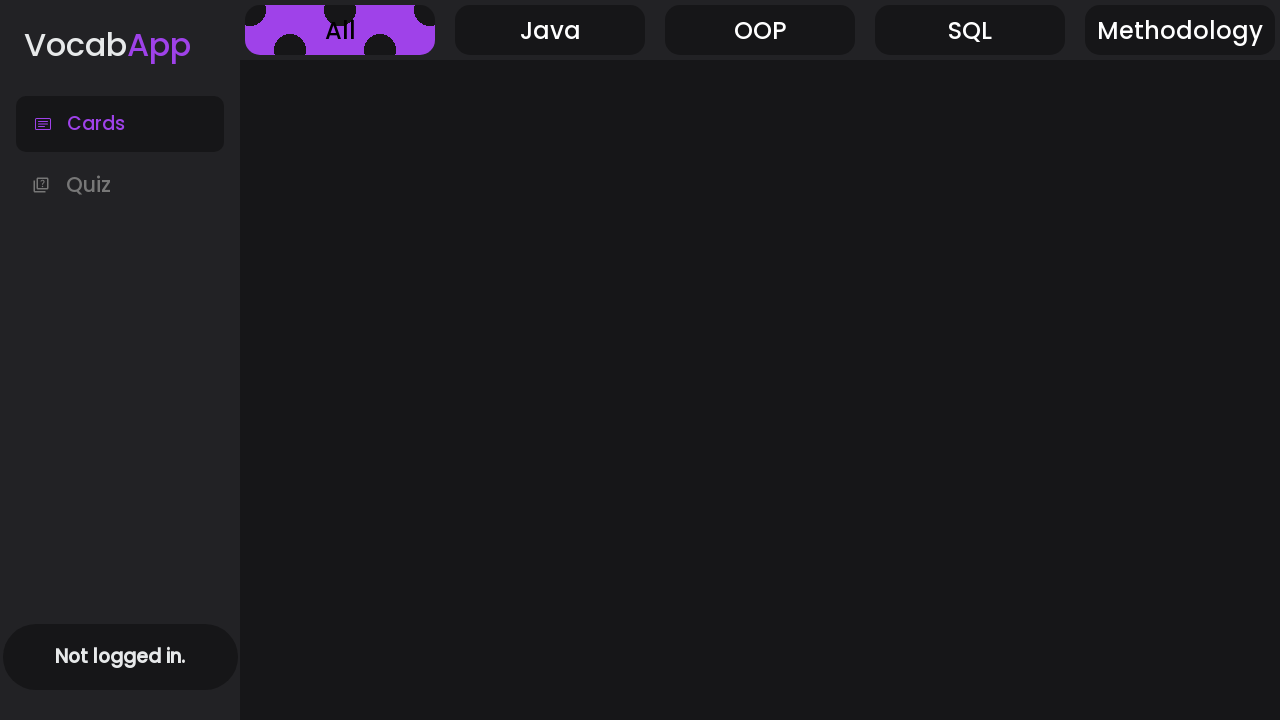

Verified that page title is empty/blank
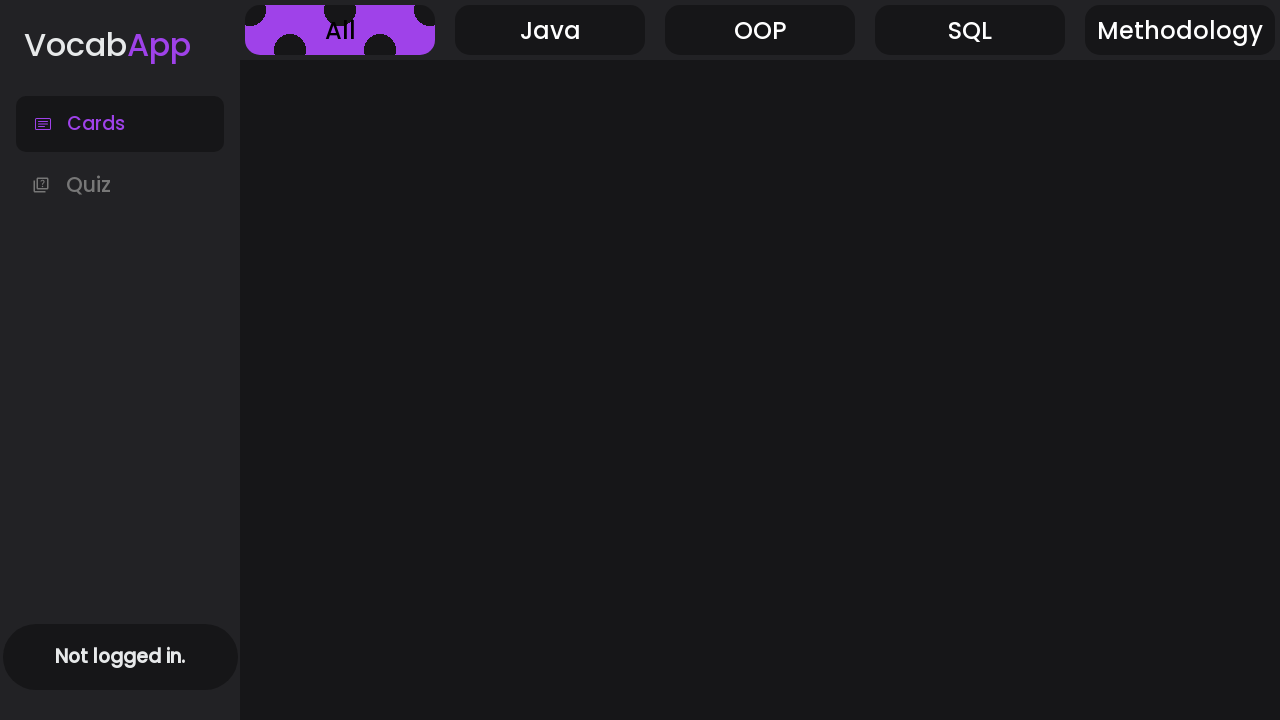

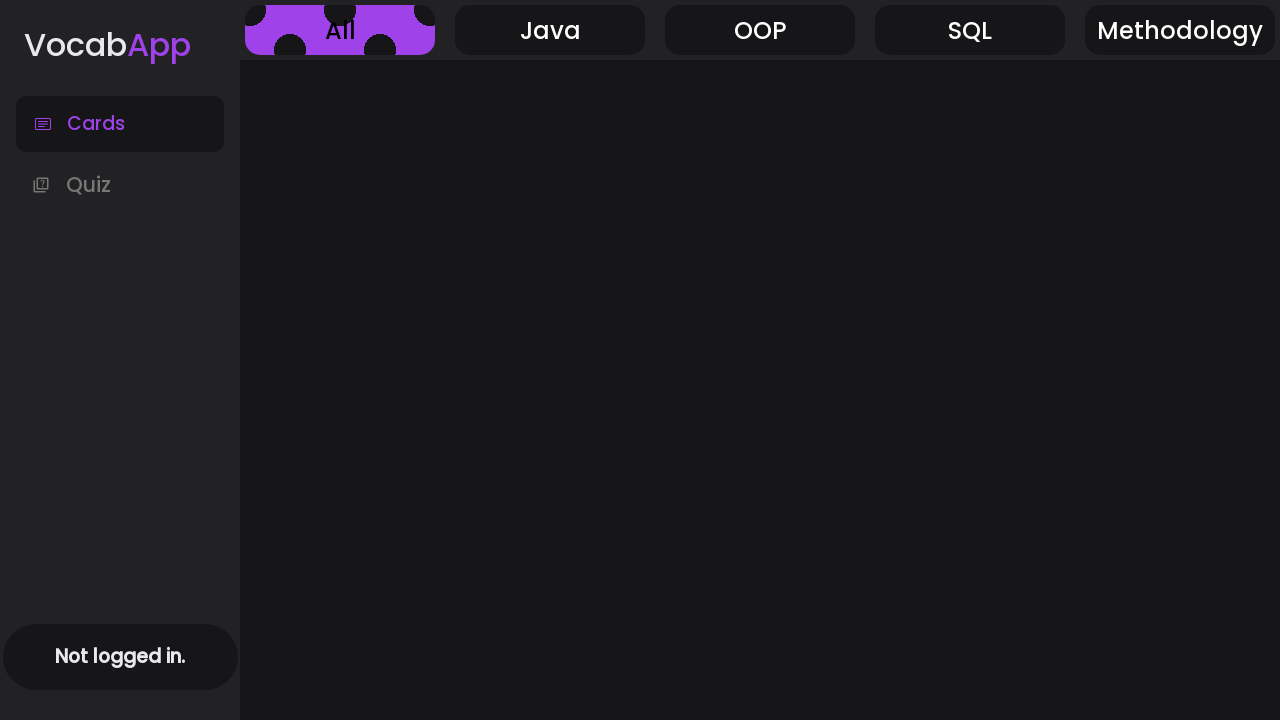